Tests various JavaScript alert dialogs on DemoQA by clicking buttons that trigger immediate alerts, confirm boxes, and prompt boxes, and handling each dialog appropriately.

Starting URL: https://demoqa.com/alerts

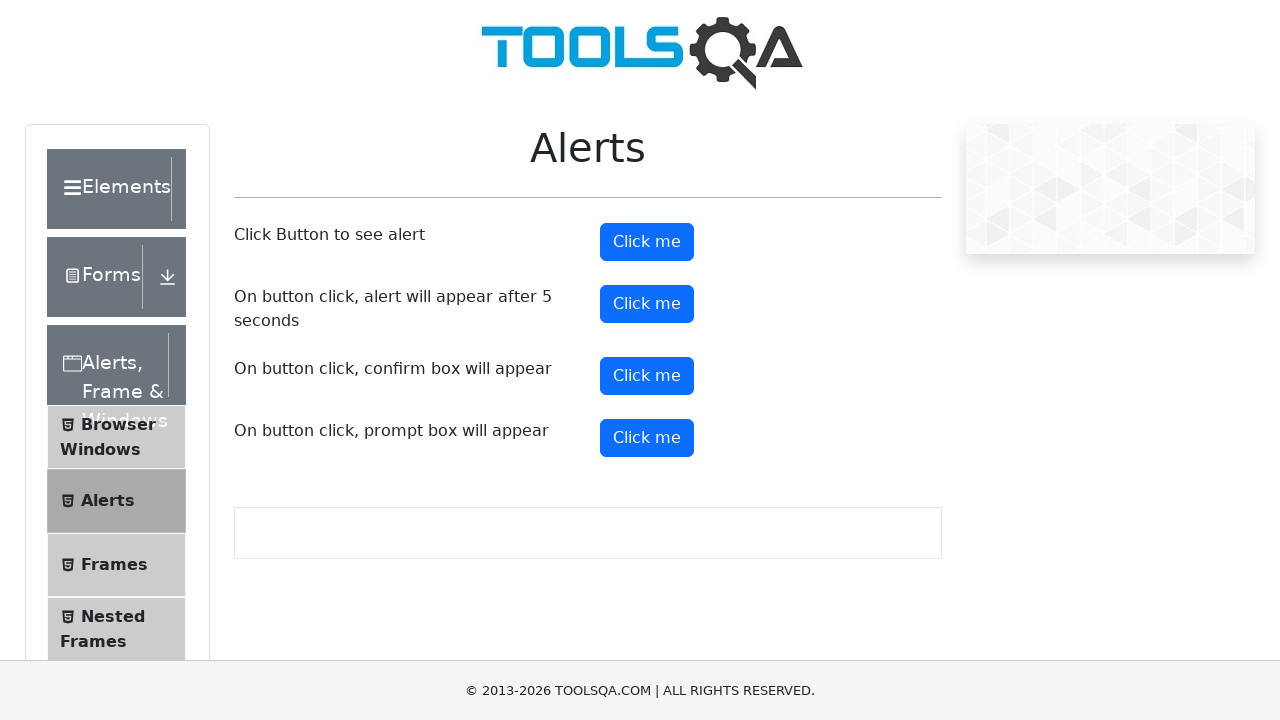

Waited for Alerts page heading to load
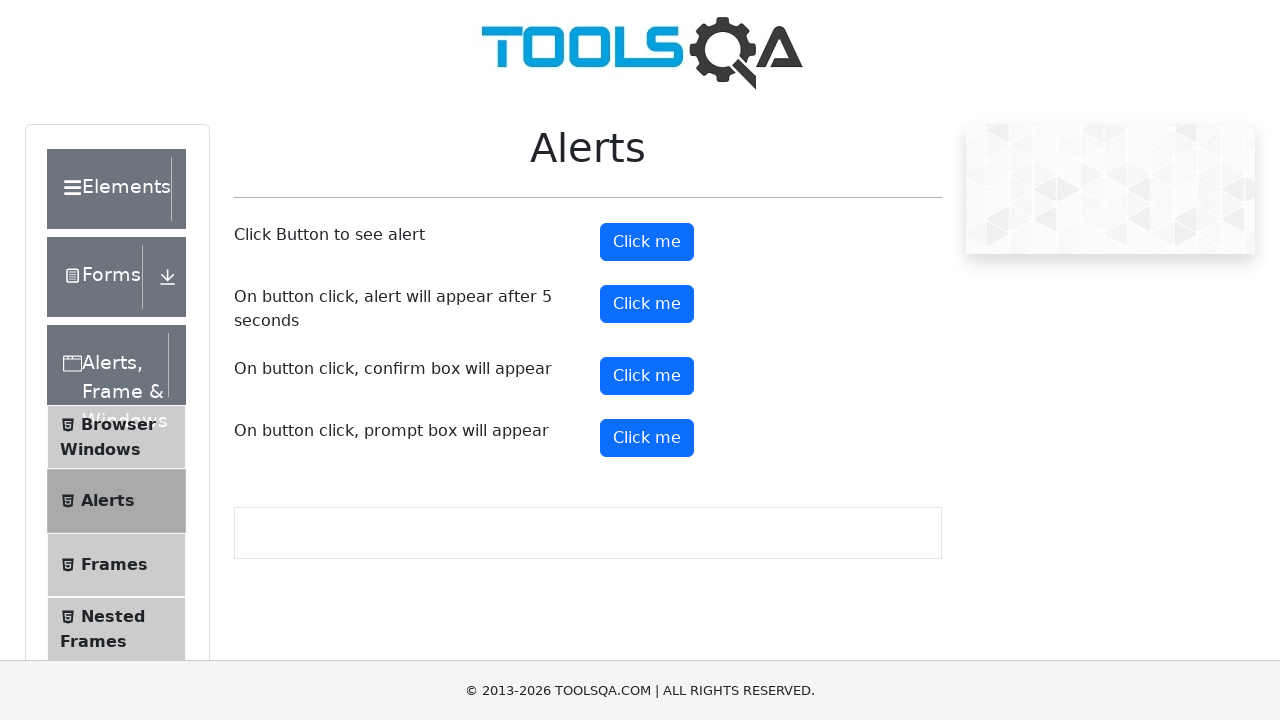

Clicked button to trigger immediate alert dialog at (647, 242) on button#alertButton
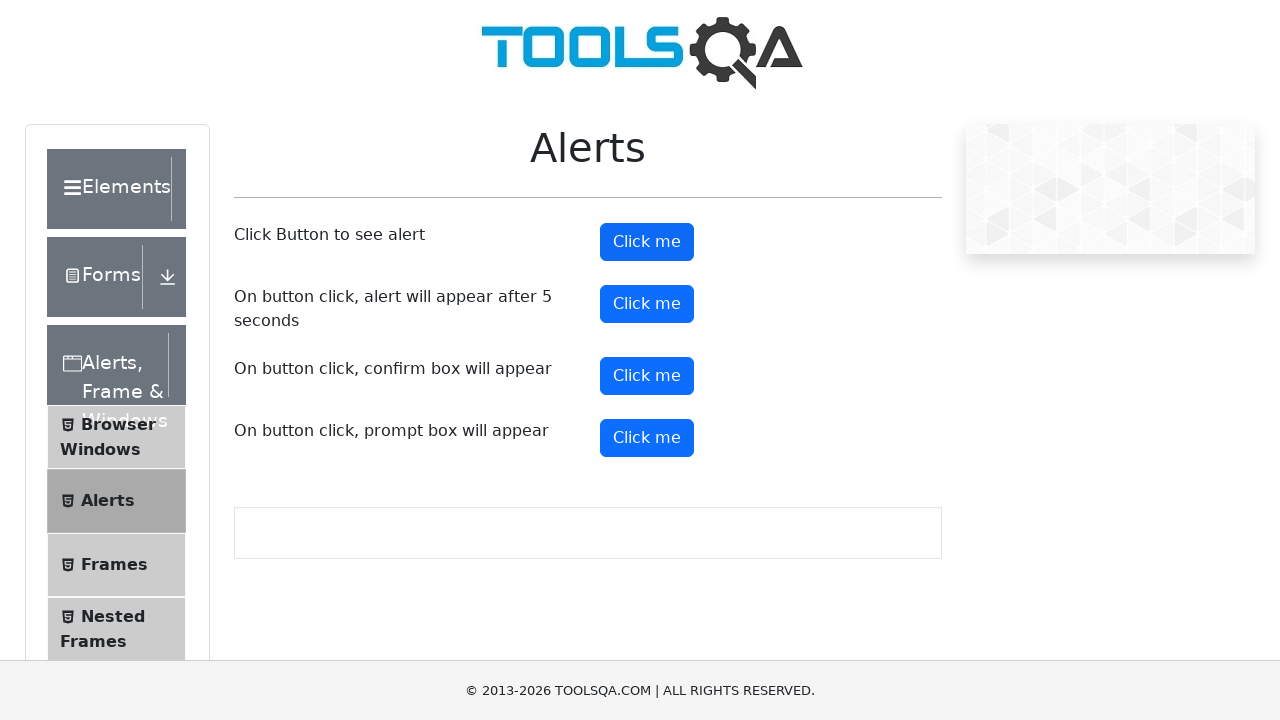

Set up dialog handler to accept alerts
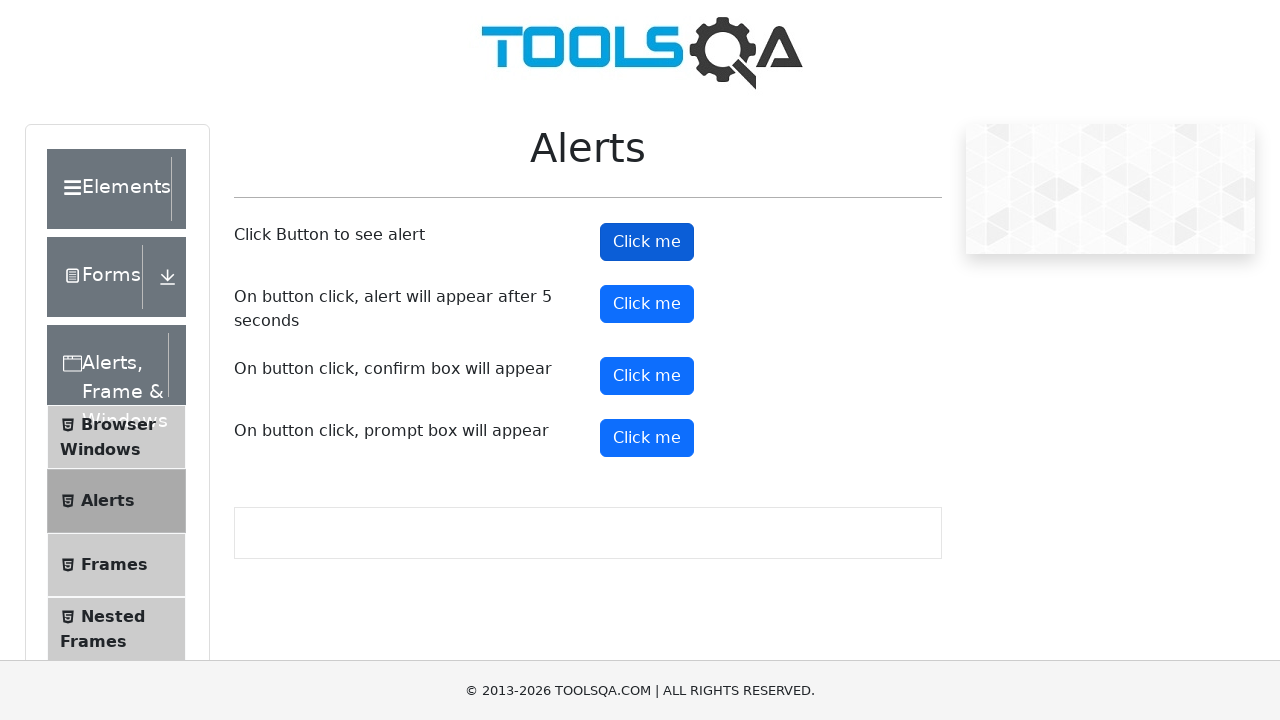

Waited 500ms for alert to be processed
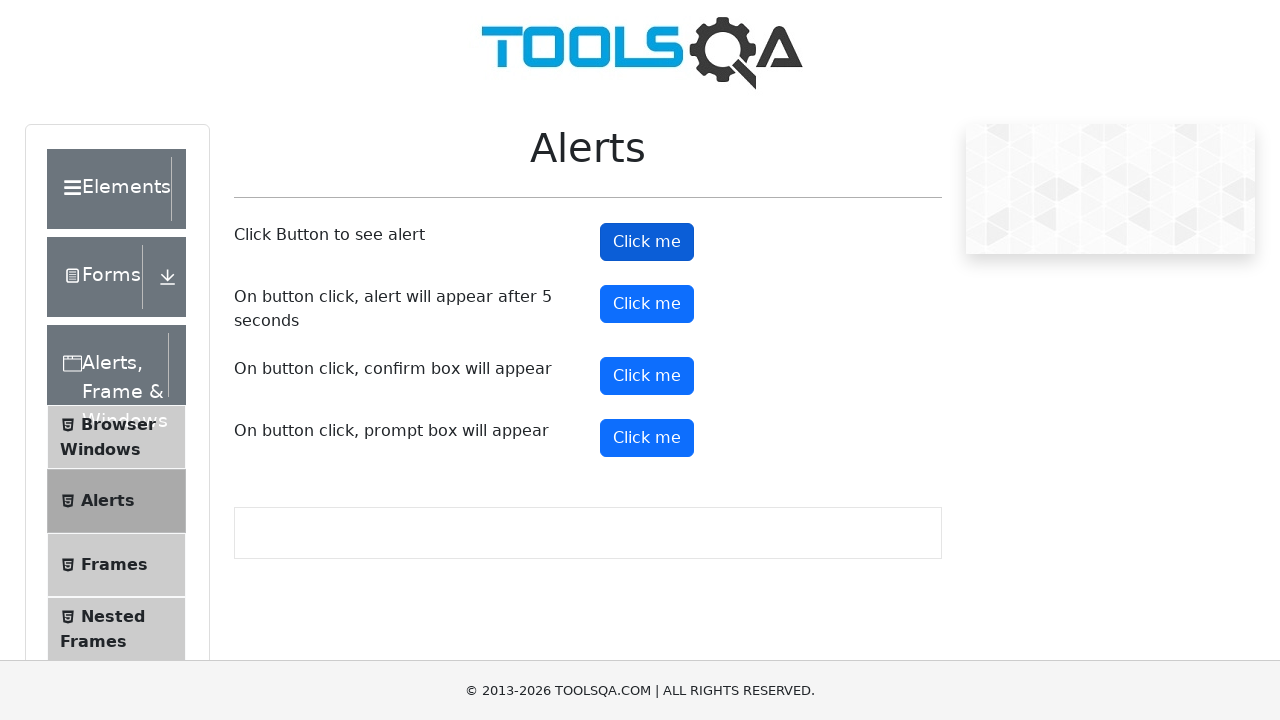

Clicked button to trigger confirm dialog at (647, 376) on button#confirmButton
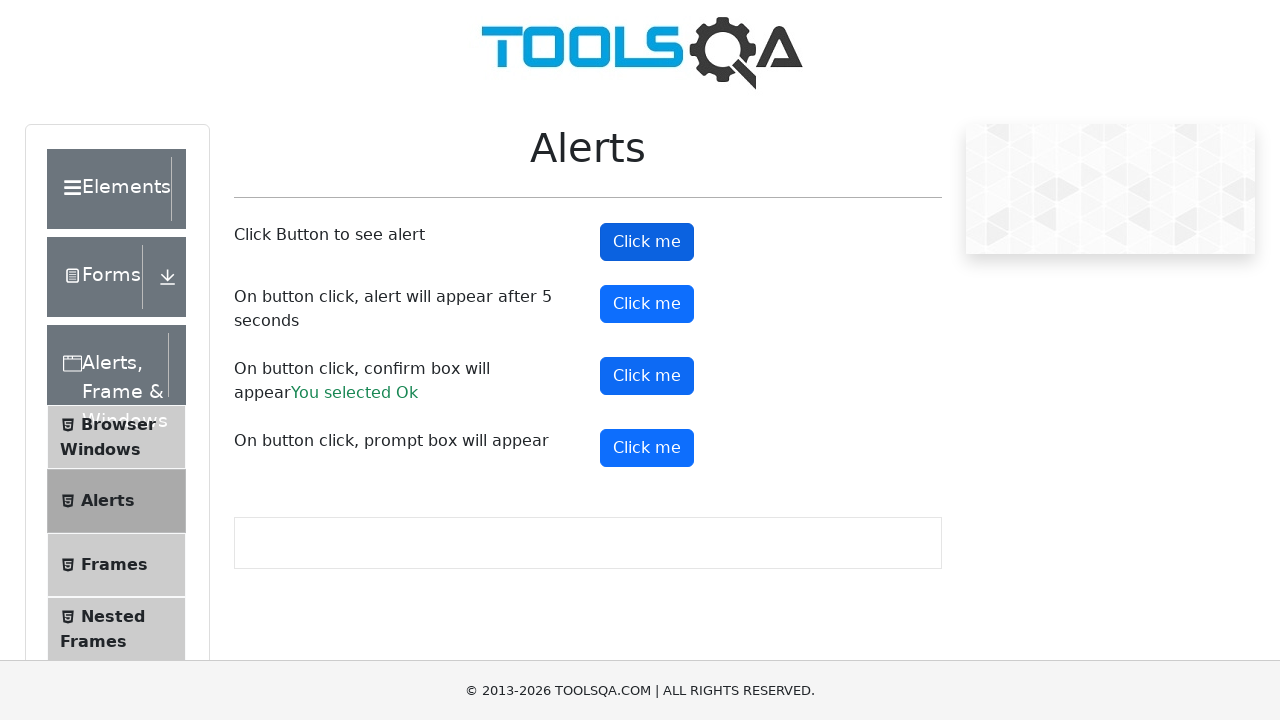

Clicked button to trigger prompt dialog at (647, 448) on button#promtButton
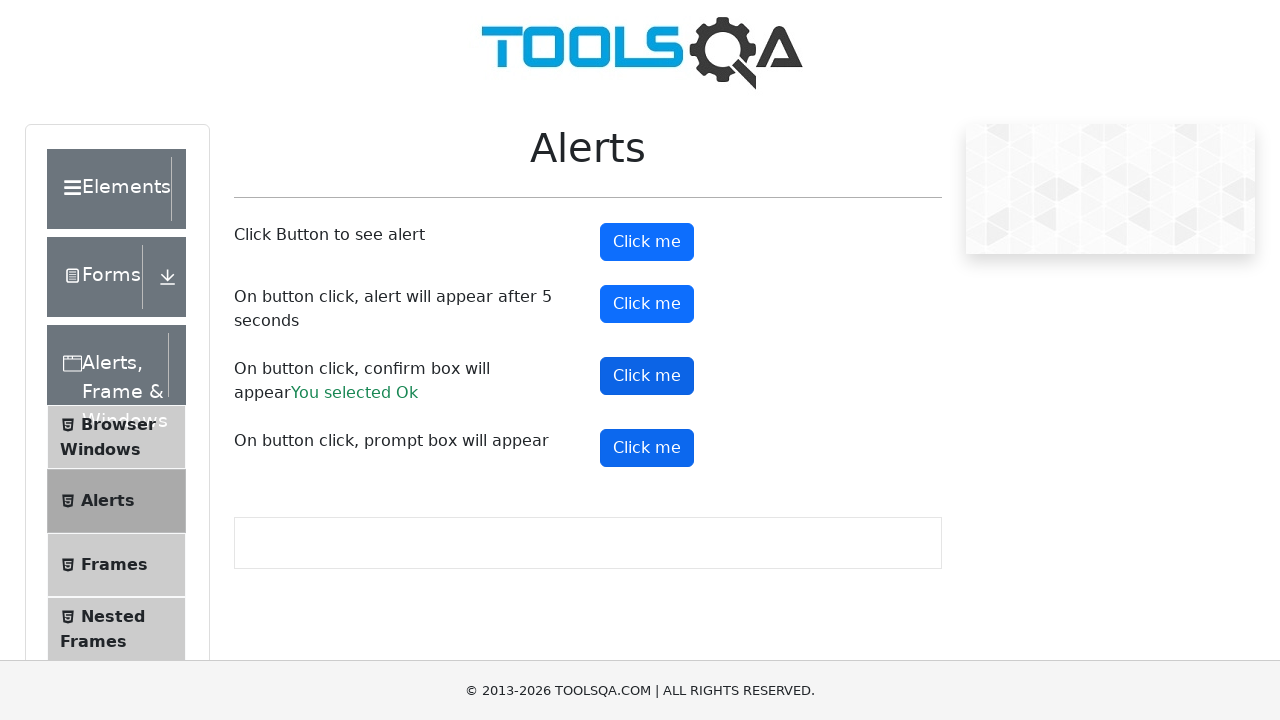

Verified we are still on the Alerts page after dialog interactions
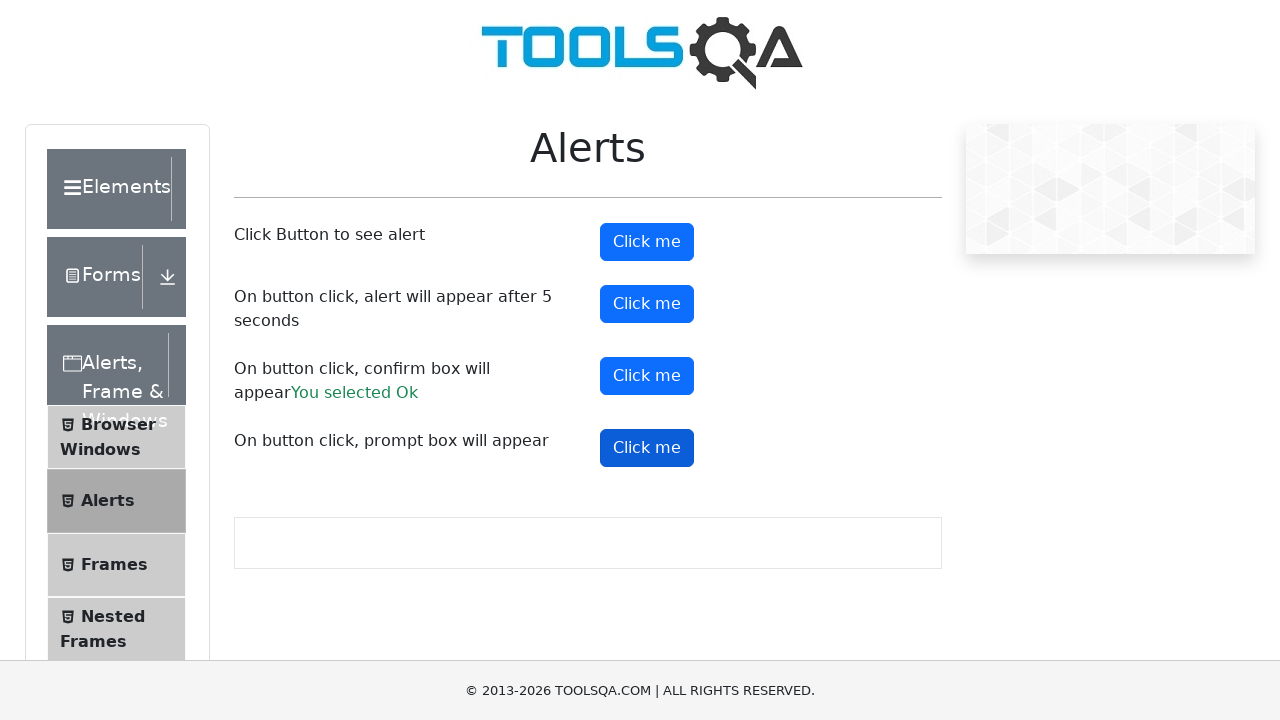

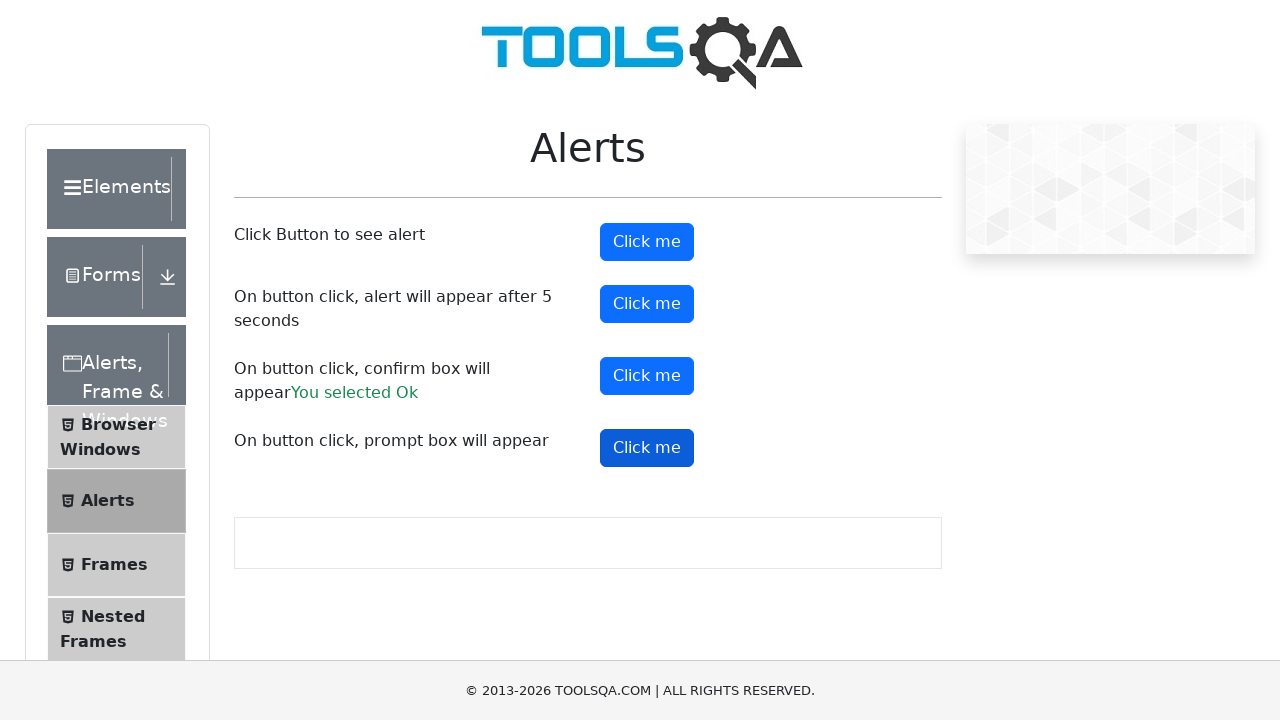